Tests the Indian Railways train search functionality by entering source and destination stations, disabling date selection, and verifying train list results are displayed

Starting URL: https://erail.in/

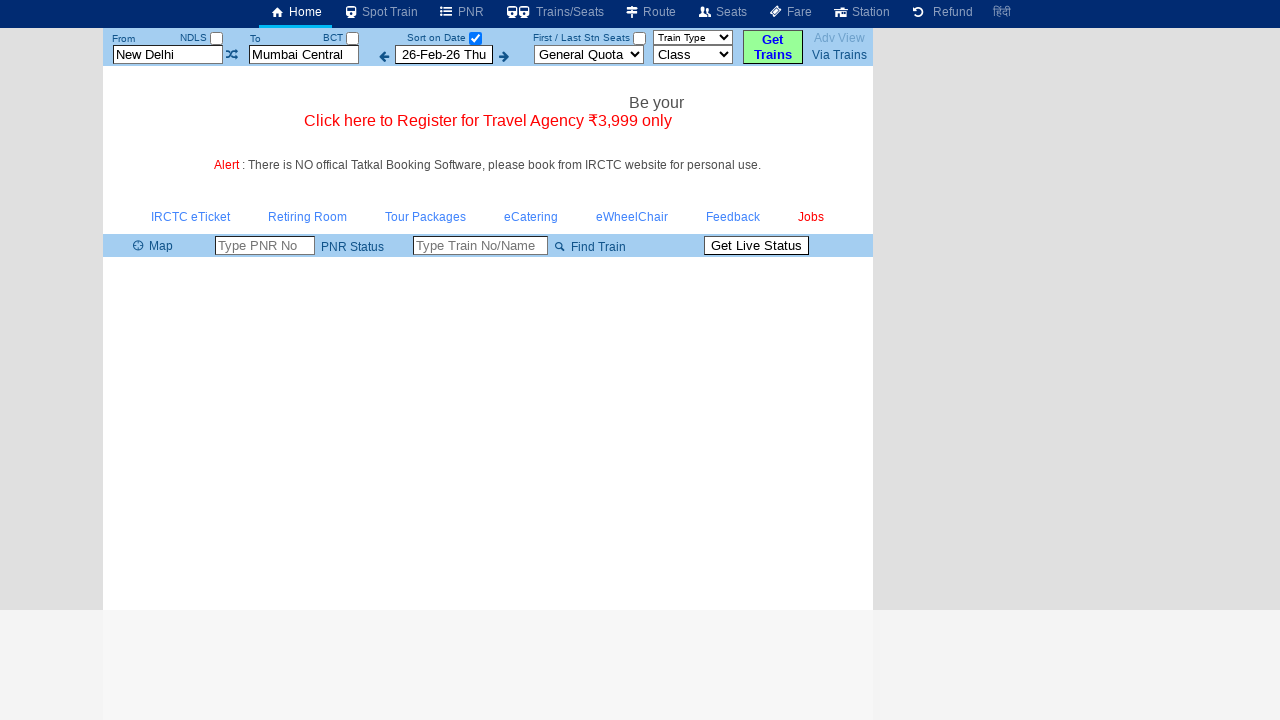

Cleared source station field on #txtStationFrom
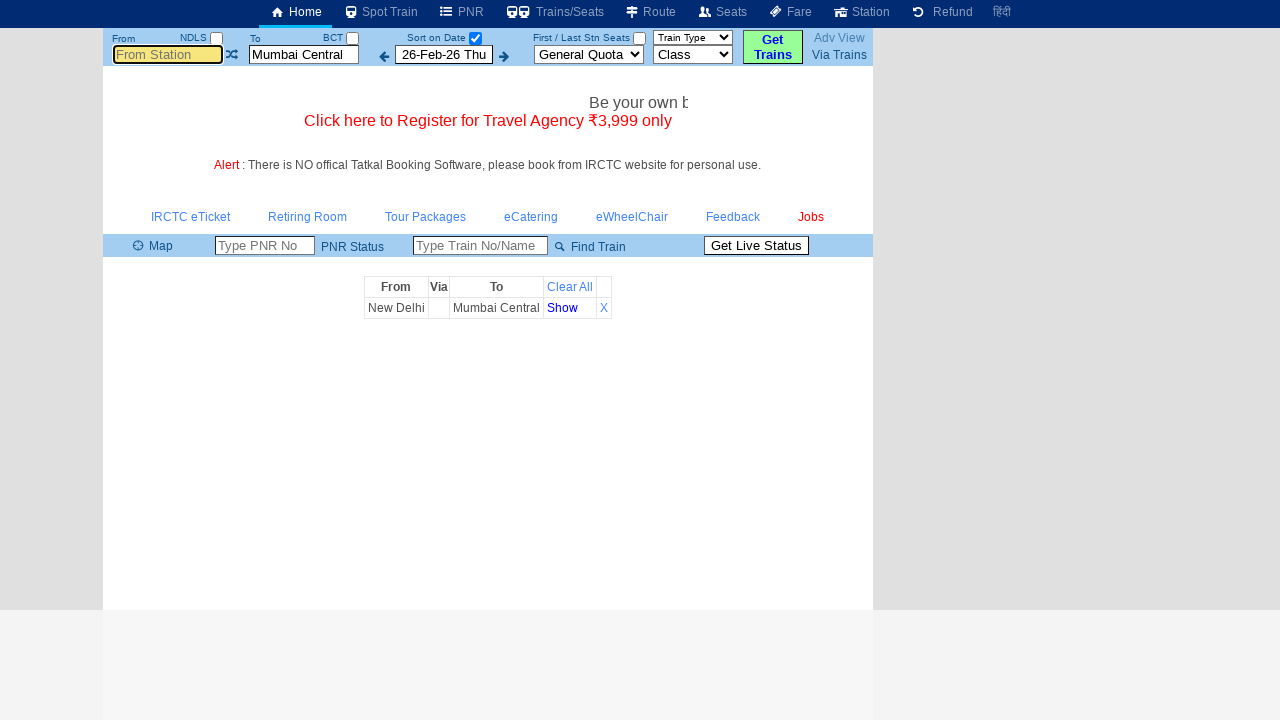

Filled source station field with 'MAS' (Chennai Central) on #txtStationFrom
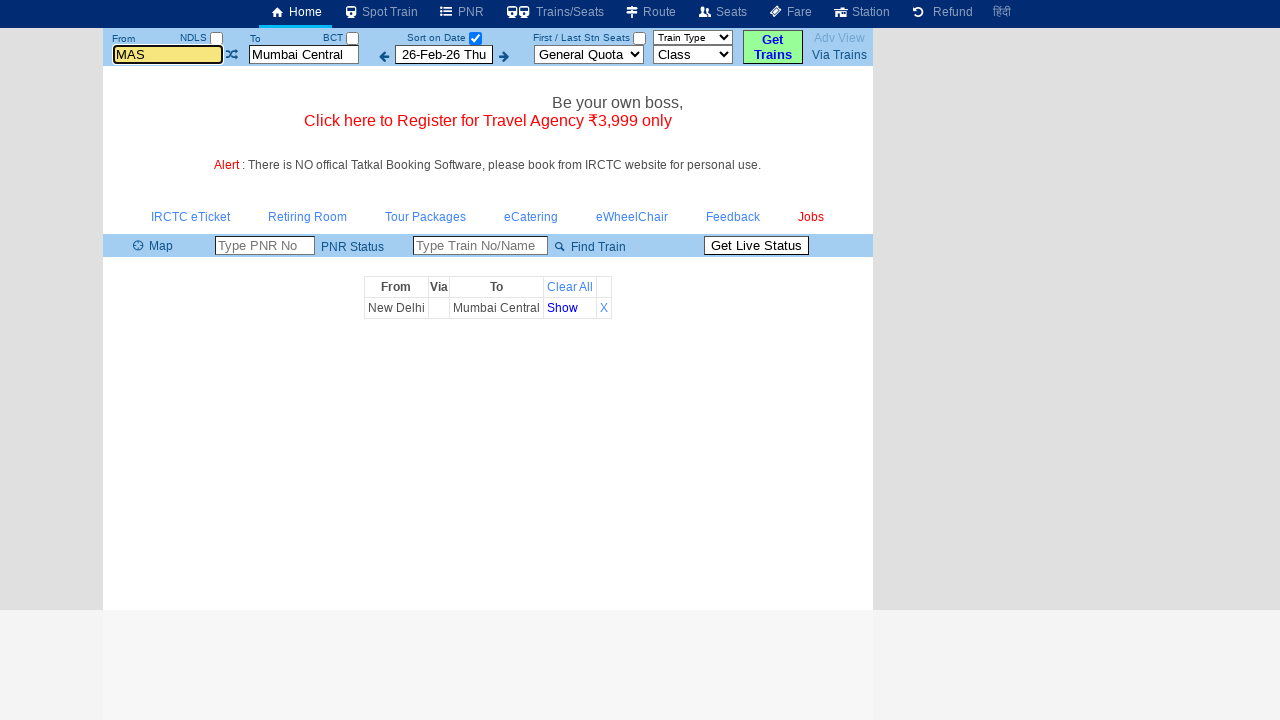

Pressed Tab to confirm source station selection on #txtStationFrom
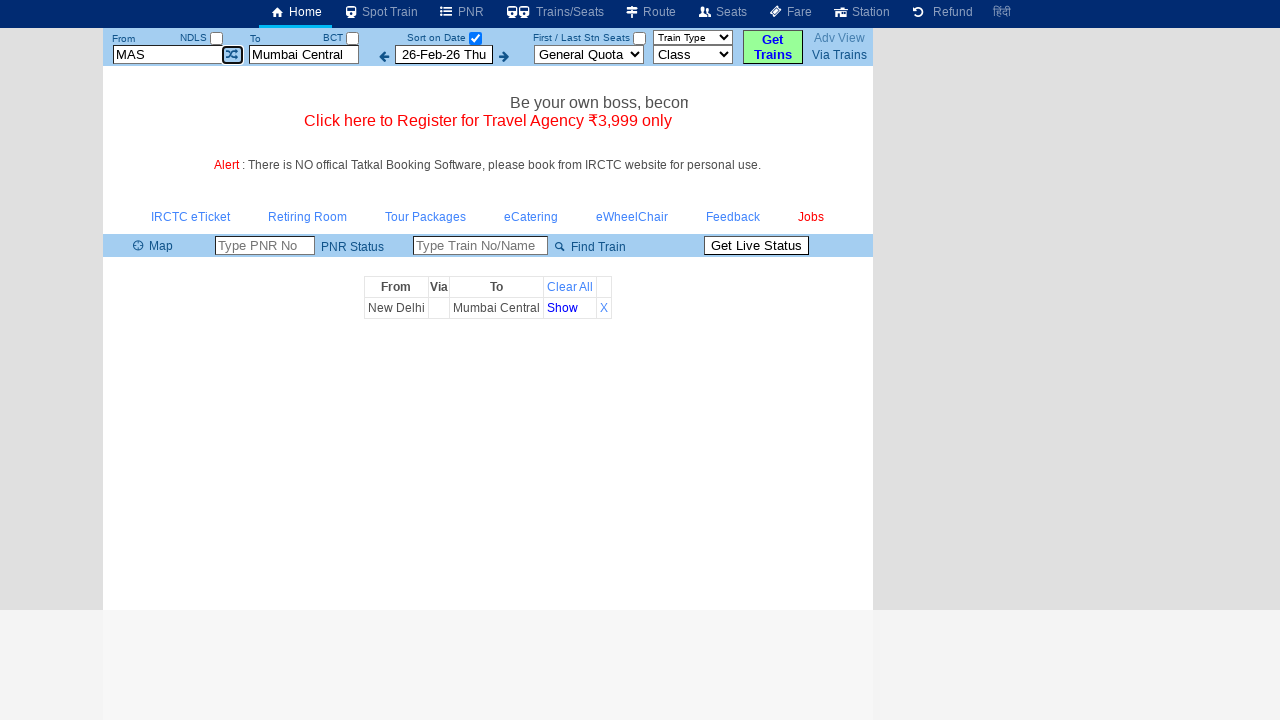

Cleared destination station field on #txtStationTo
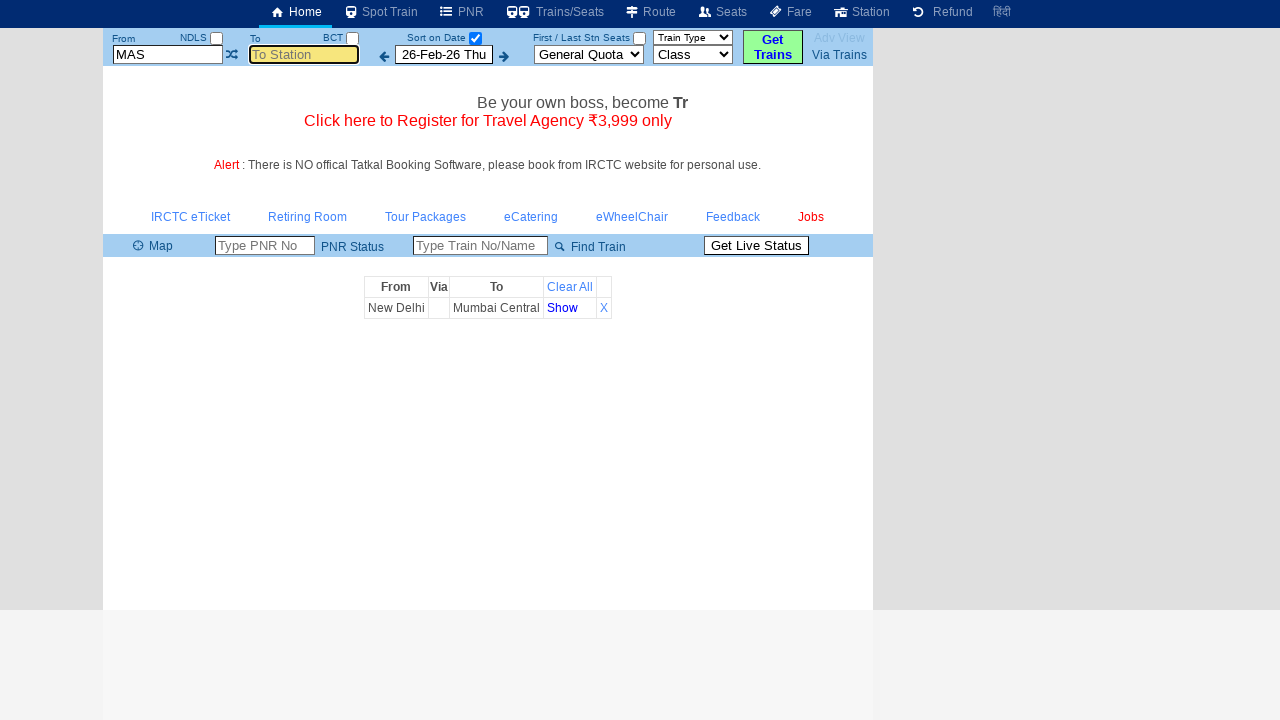

Filled destination station field with 'CSTM' (Mumbai Central) on #txtStationTo
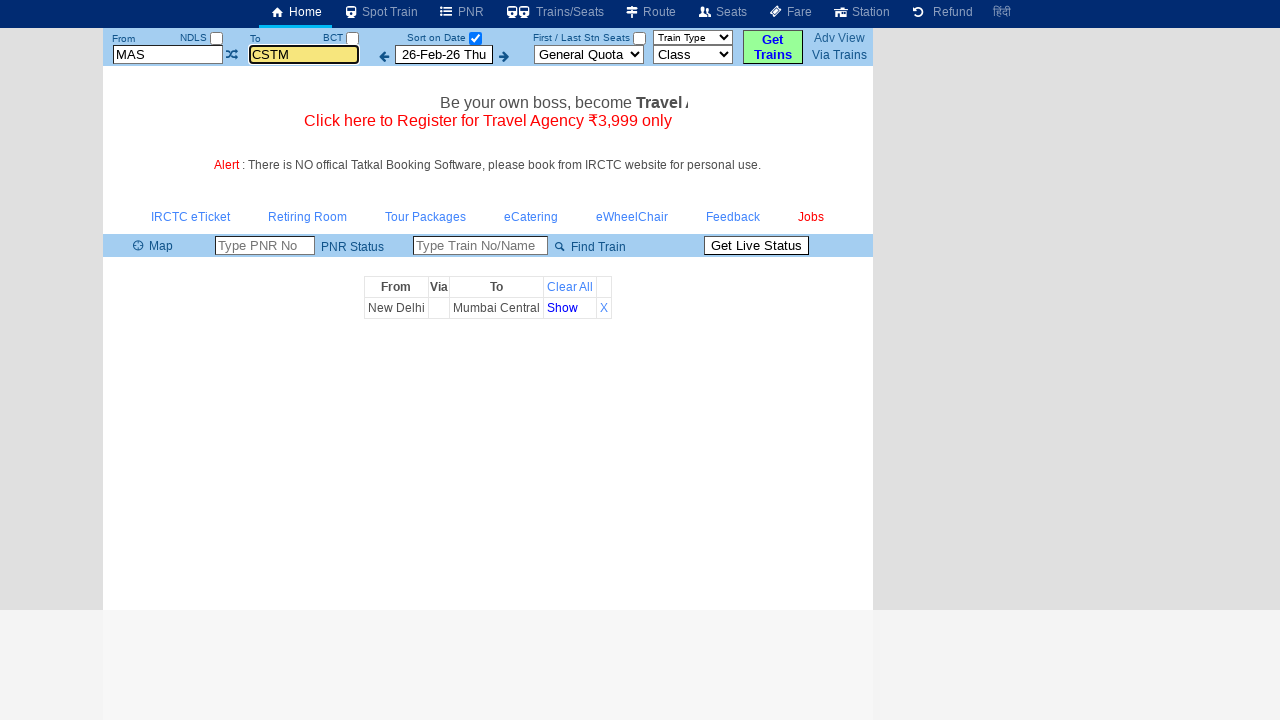

Pressed Tab to confirm destination station selection on #txtStationTo
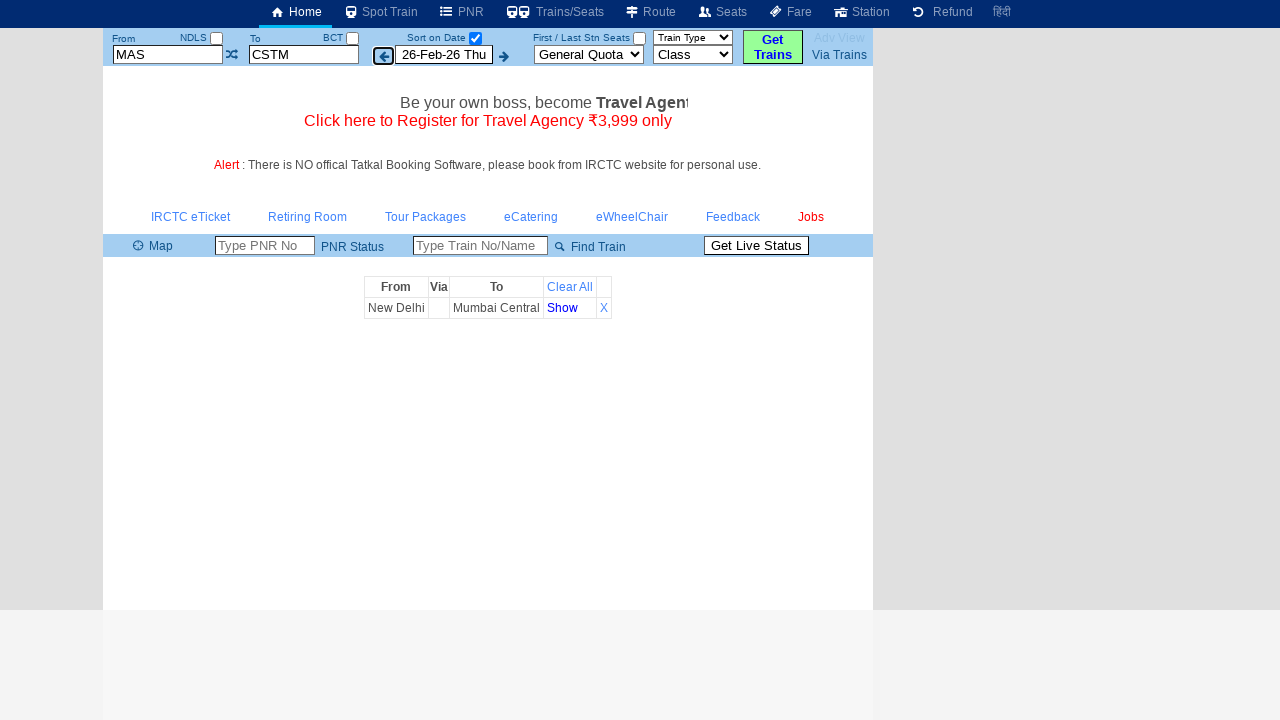

Unchecked 'Select Date Only' checkbox to disable date filtering at (475, 38) on #chkSelectDateOnly
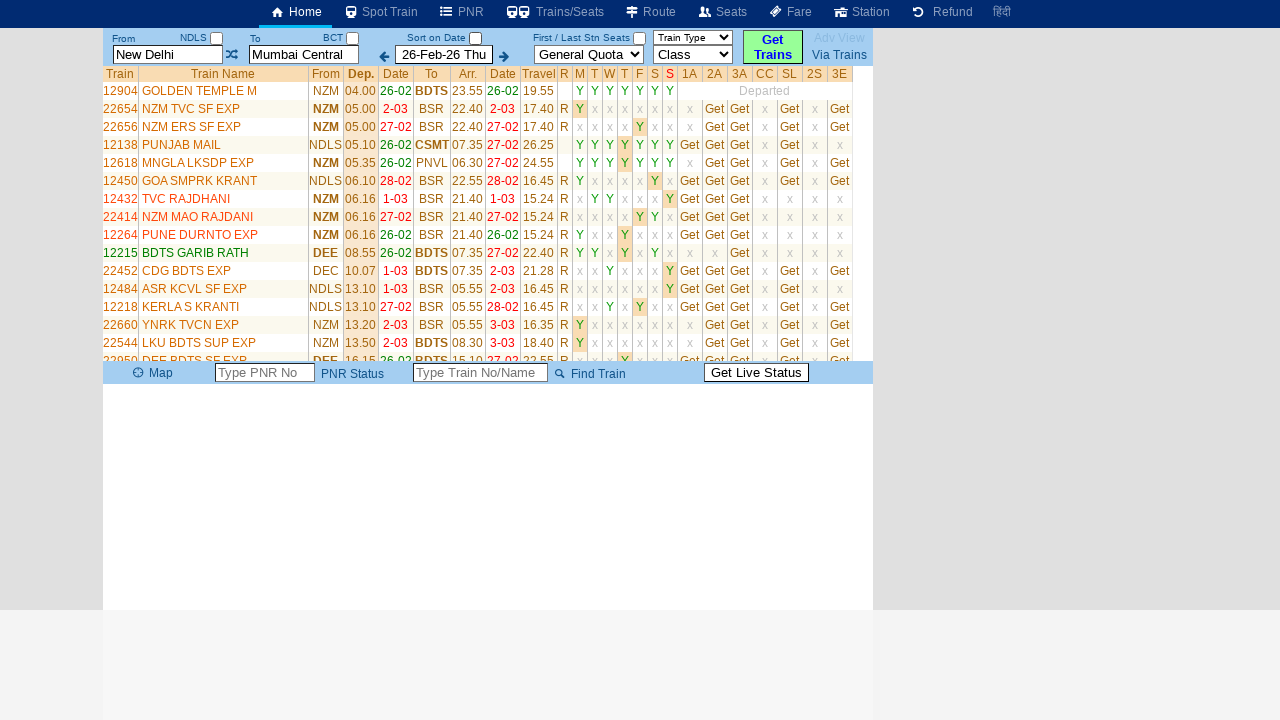

Train list table loaded successfully
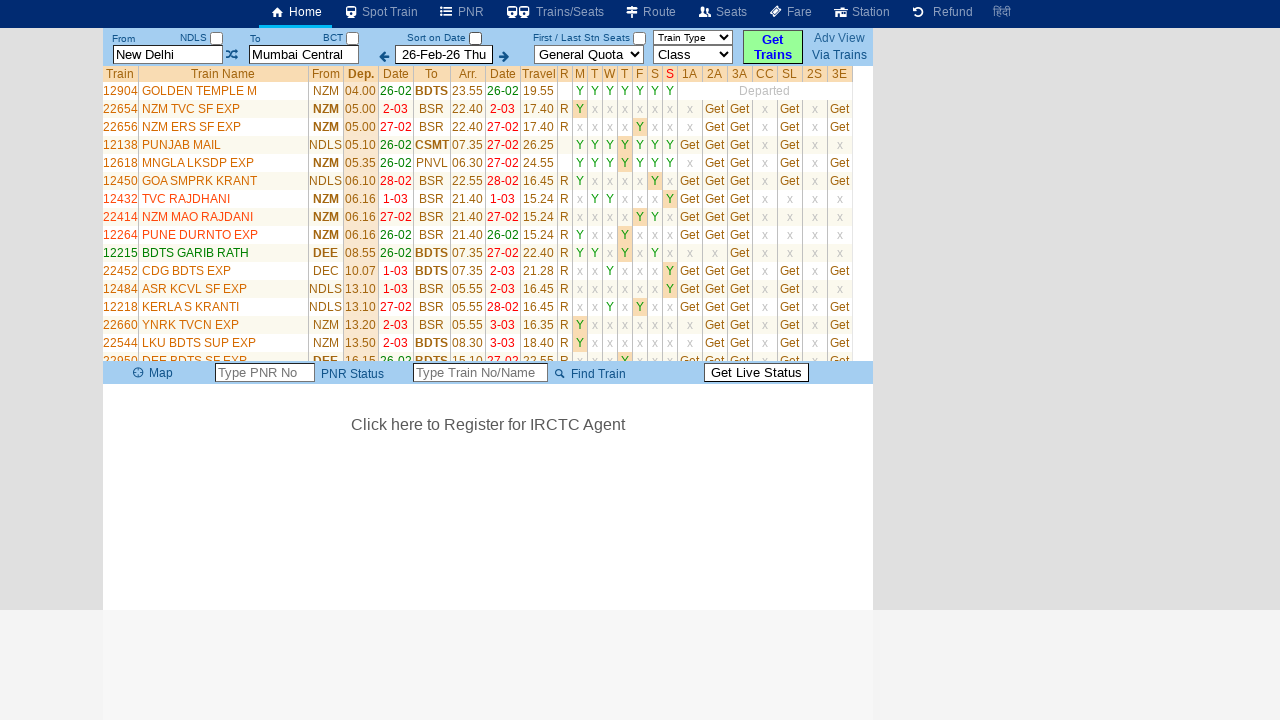

Train list table rows verified and displayed
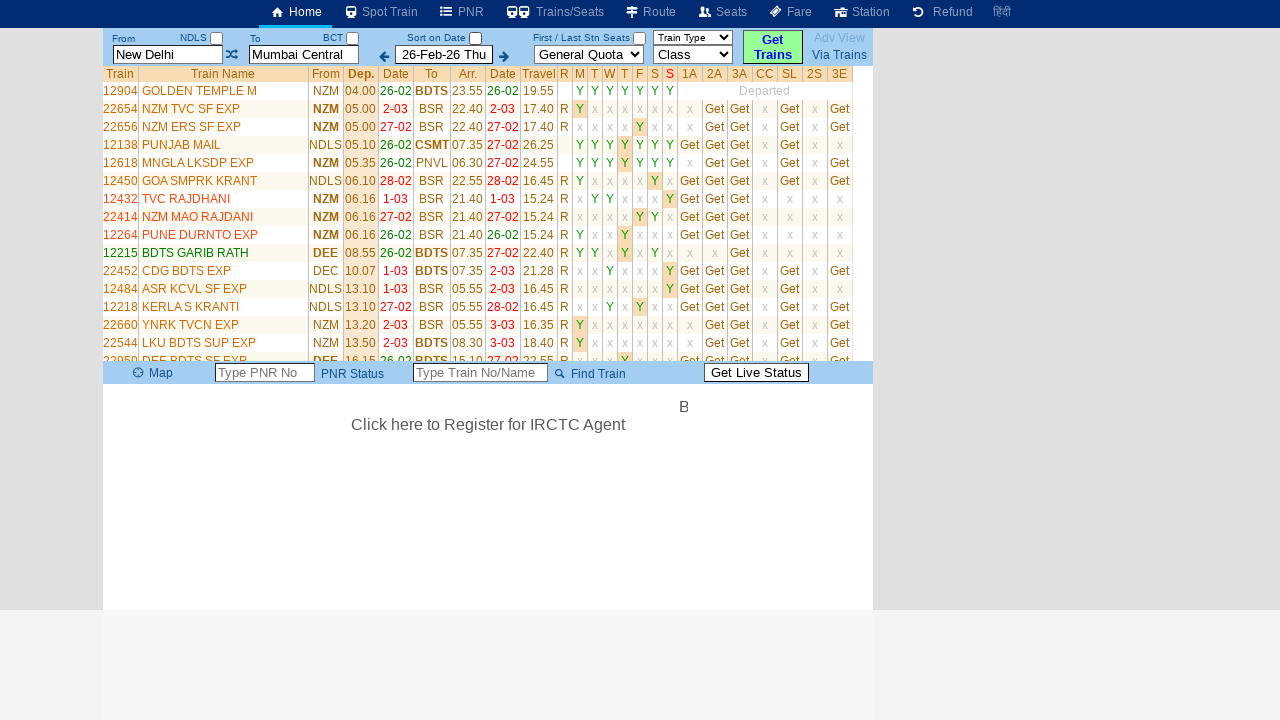

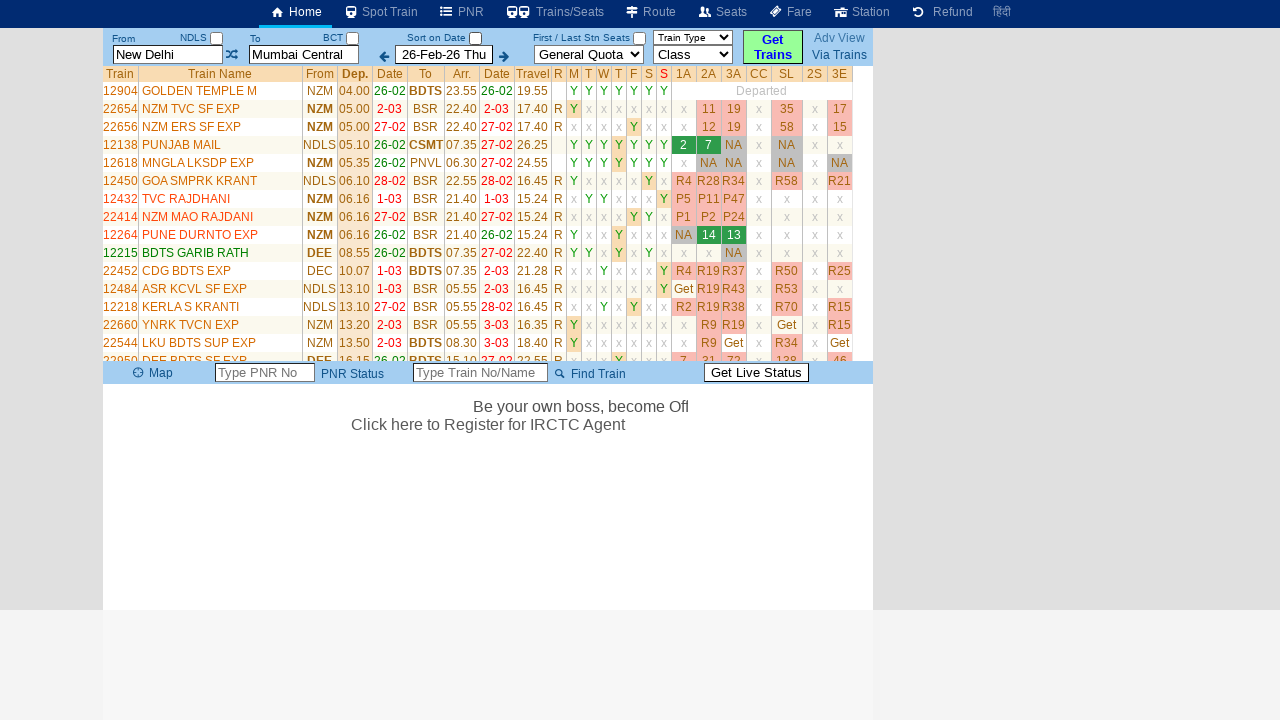